Tests jQuery UI selectable functionality by selecting items from Item 1 to Item 4 using click and hold action

Starting URL: http://jqueryui.com/selectable/

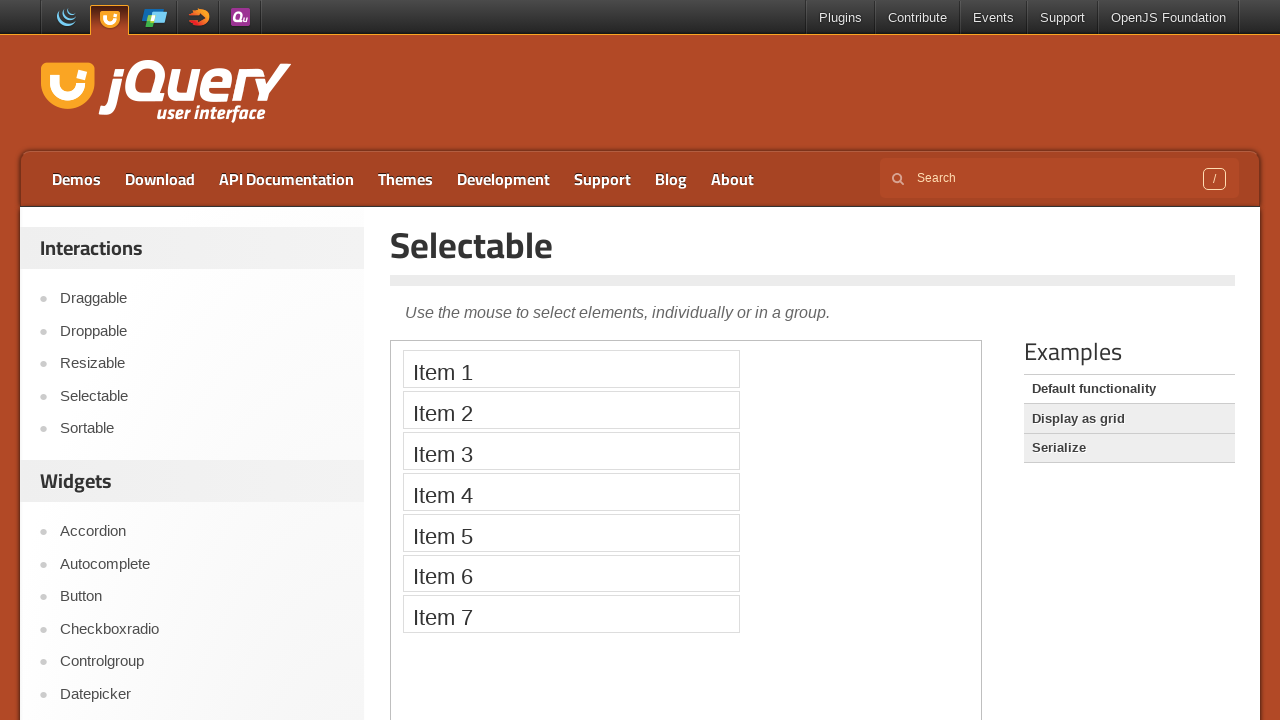

Navigated to jQuery UI selectable demo page
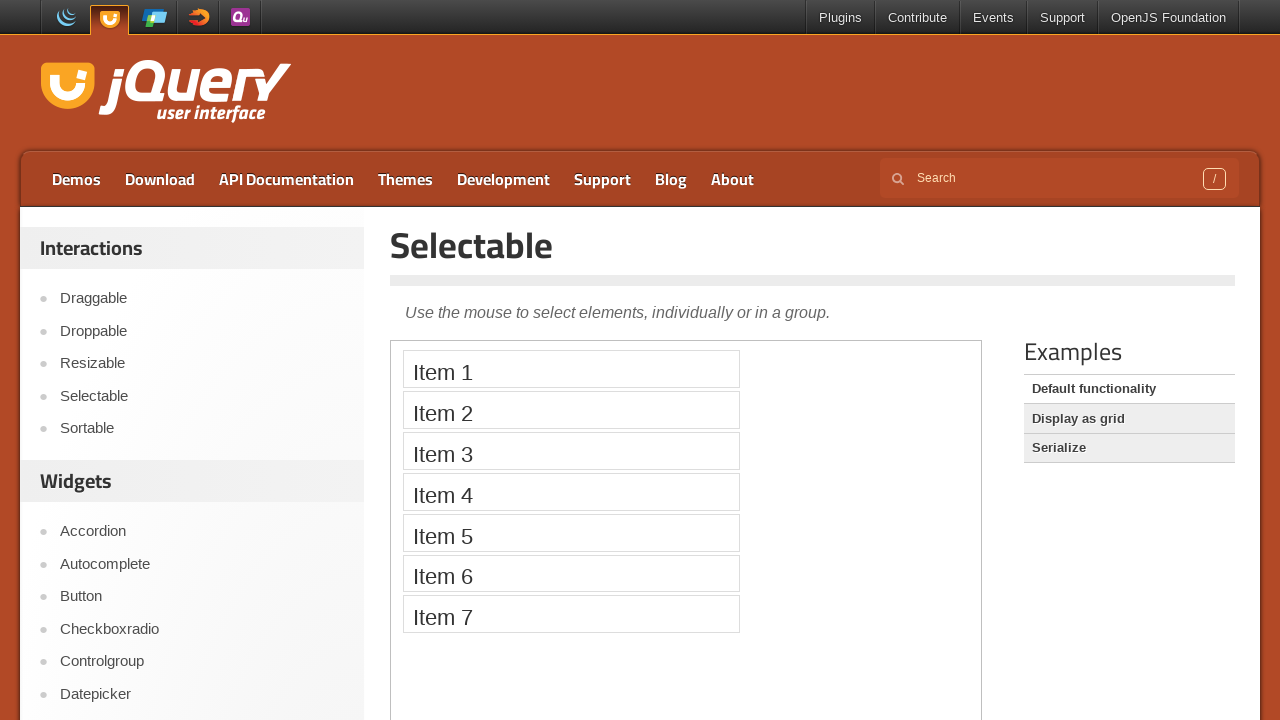

Waited for iframe body to load
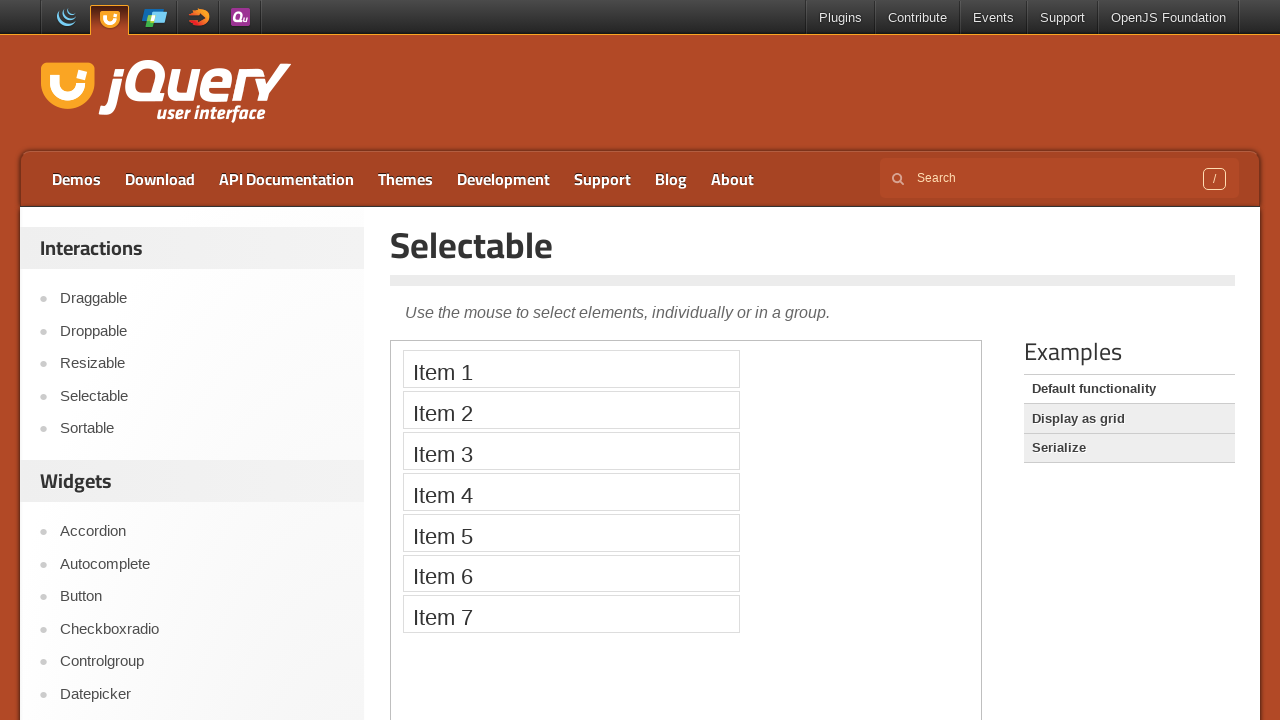

Accessed the selectable demo iframe
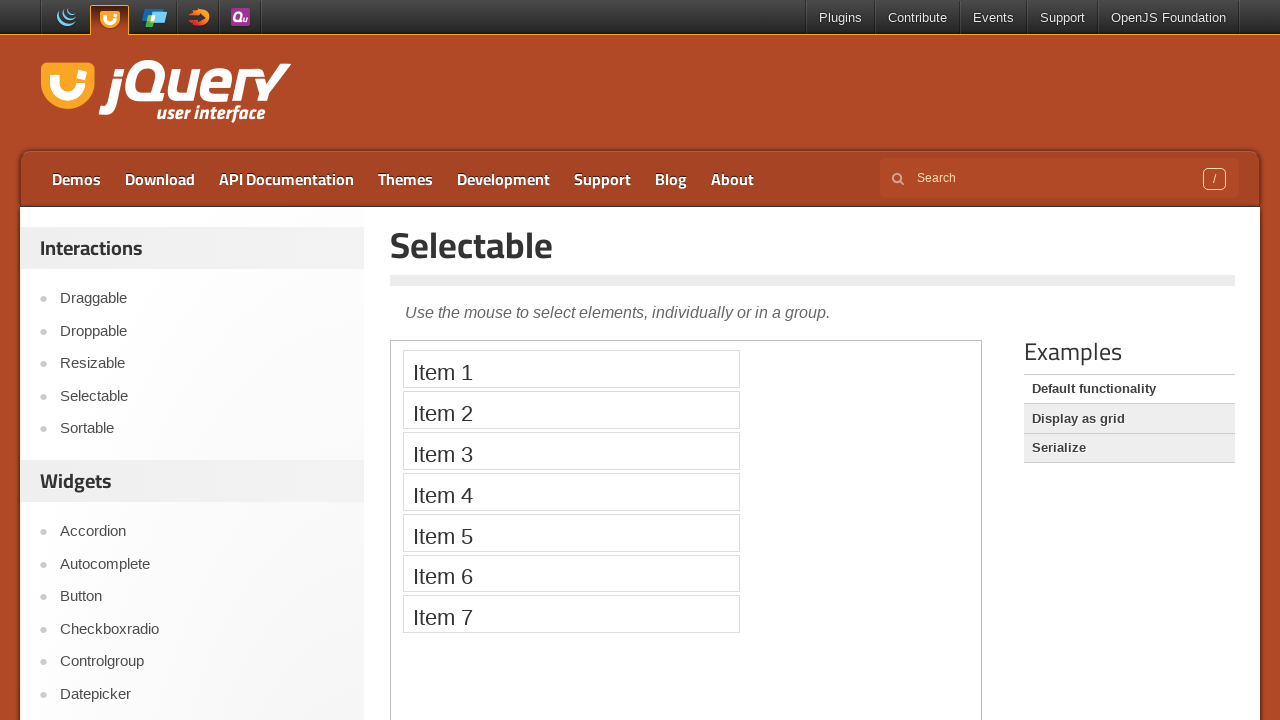

Located Item 1 element
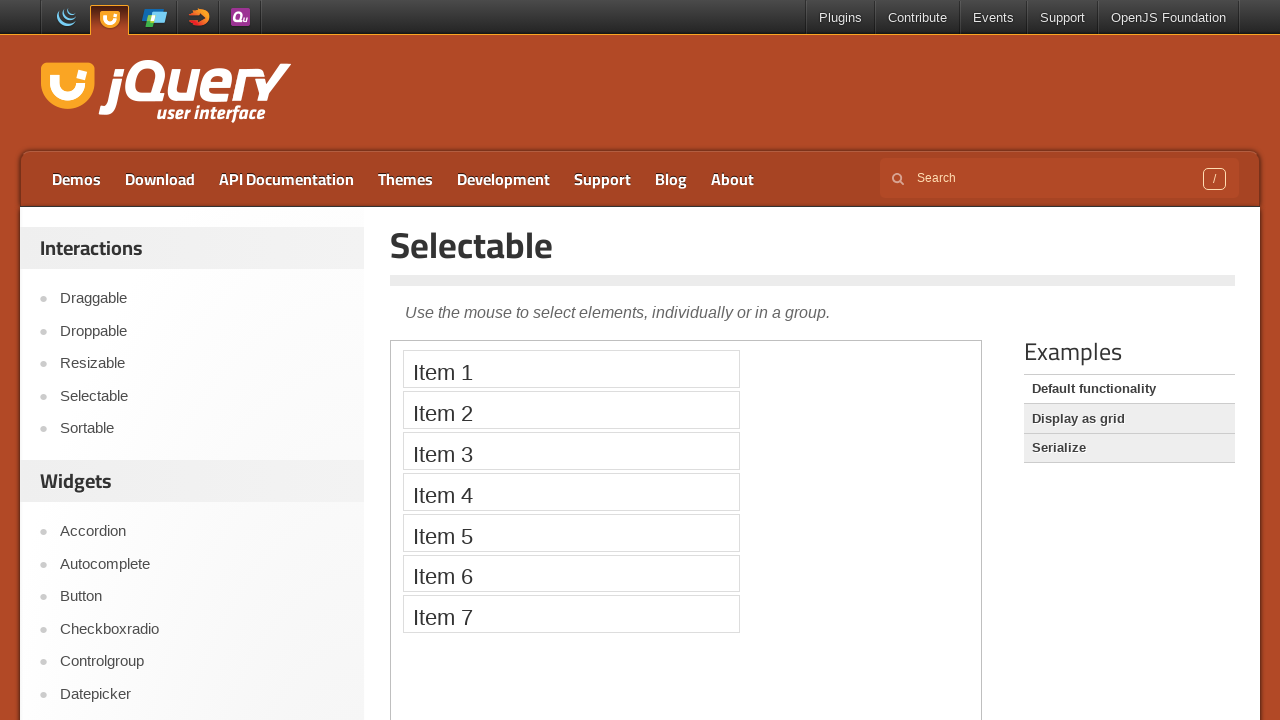

Located Item 4 element
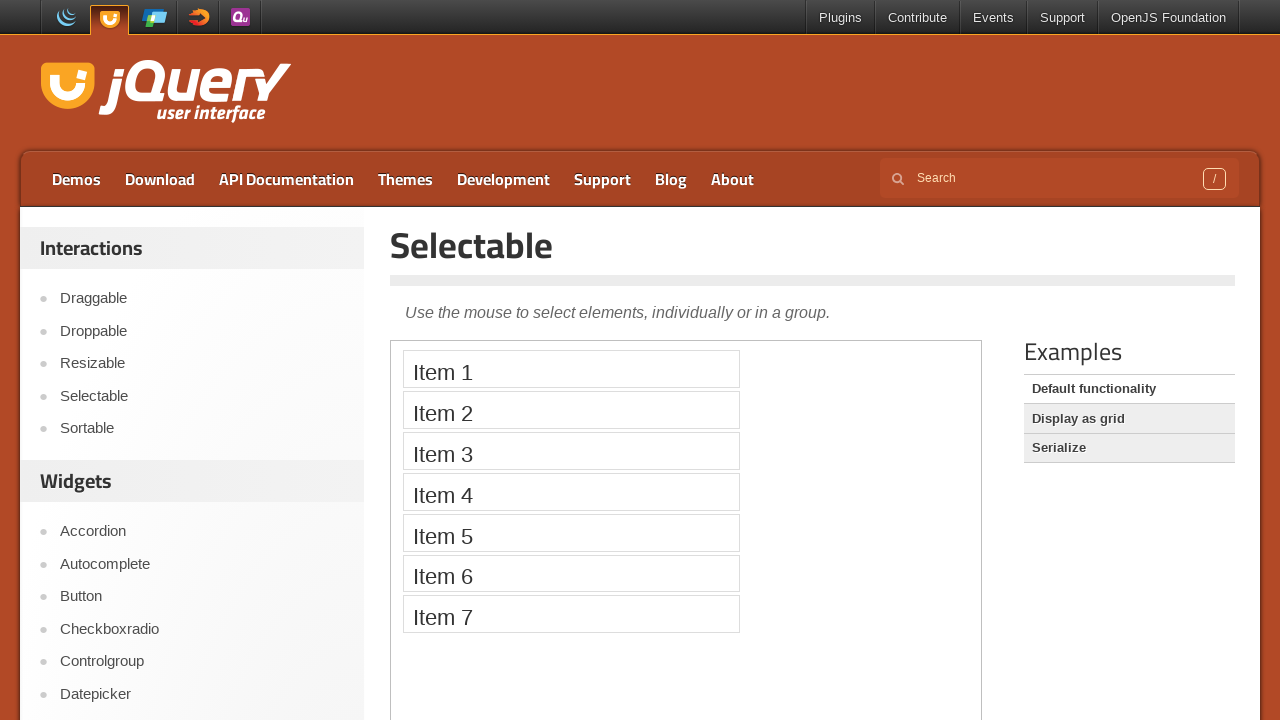

Selected items from Item 1 to Item 4 using click and drag at (571, 492)
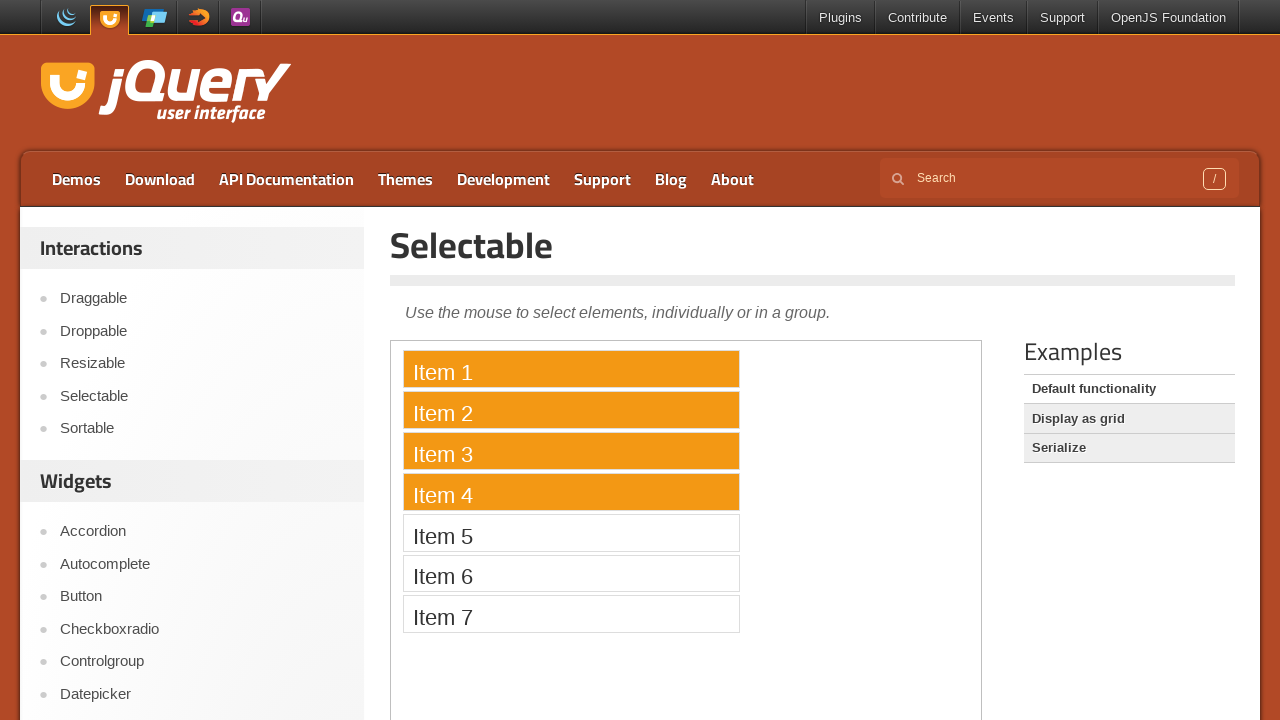

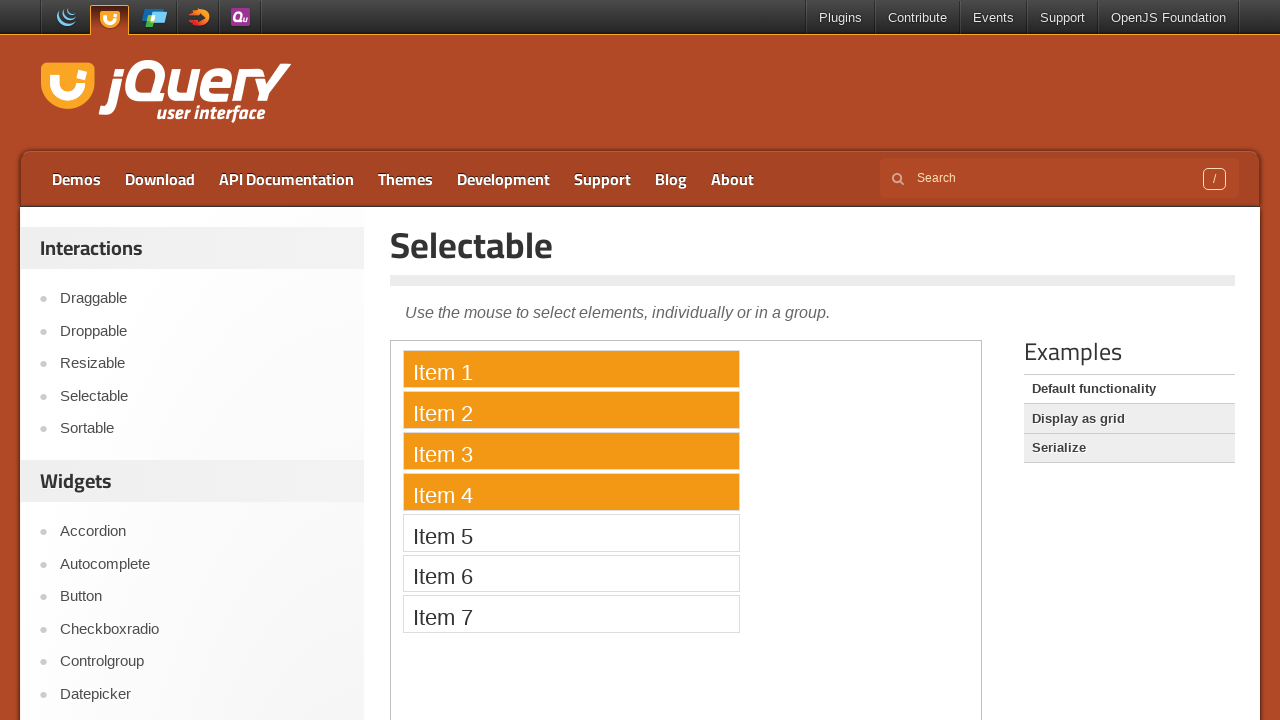